Tests keyboard input functionality by filling a name field and clicking a button on a form

Starting URL: https://formy-project.herokuapp.com/keypress

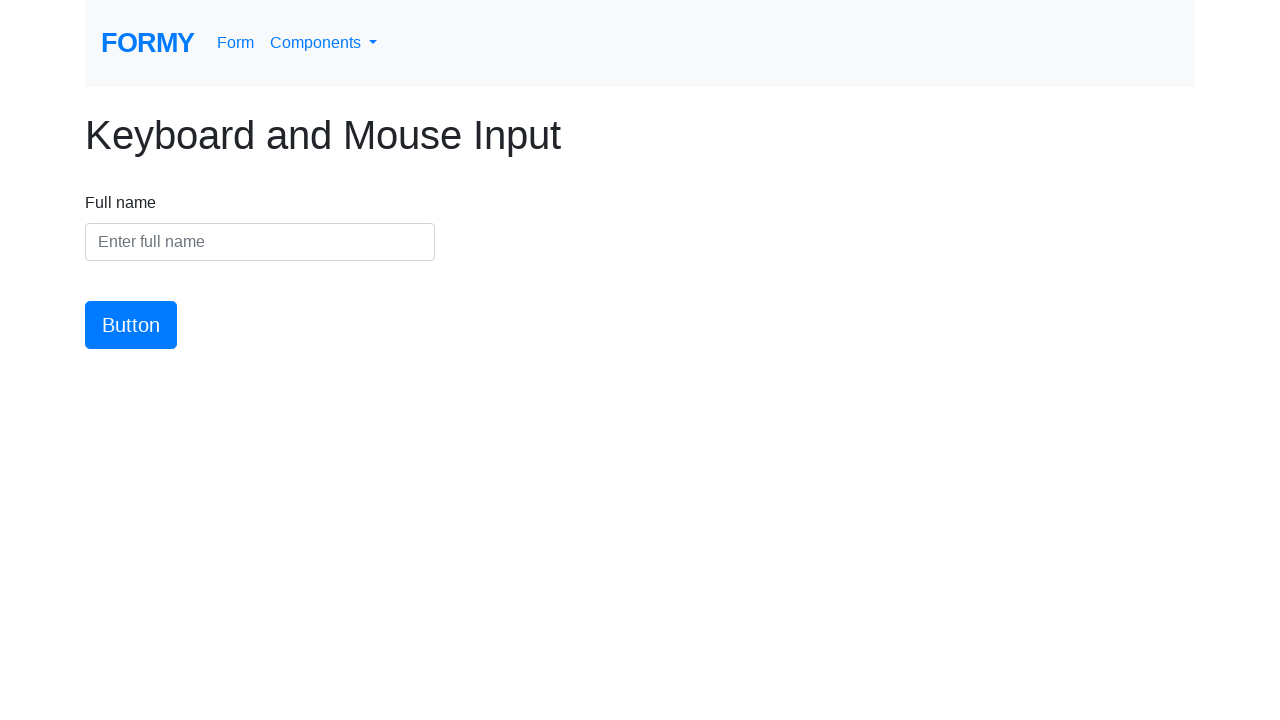

Clicked on the name field to make it active at (260, 242) on #name
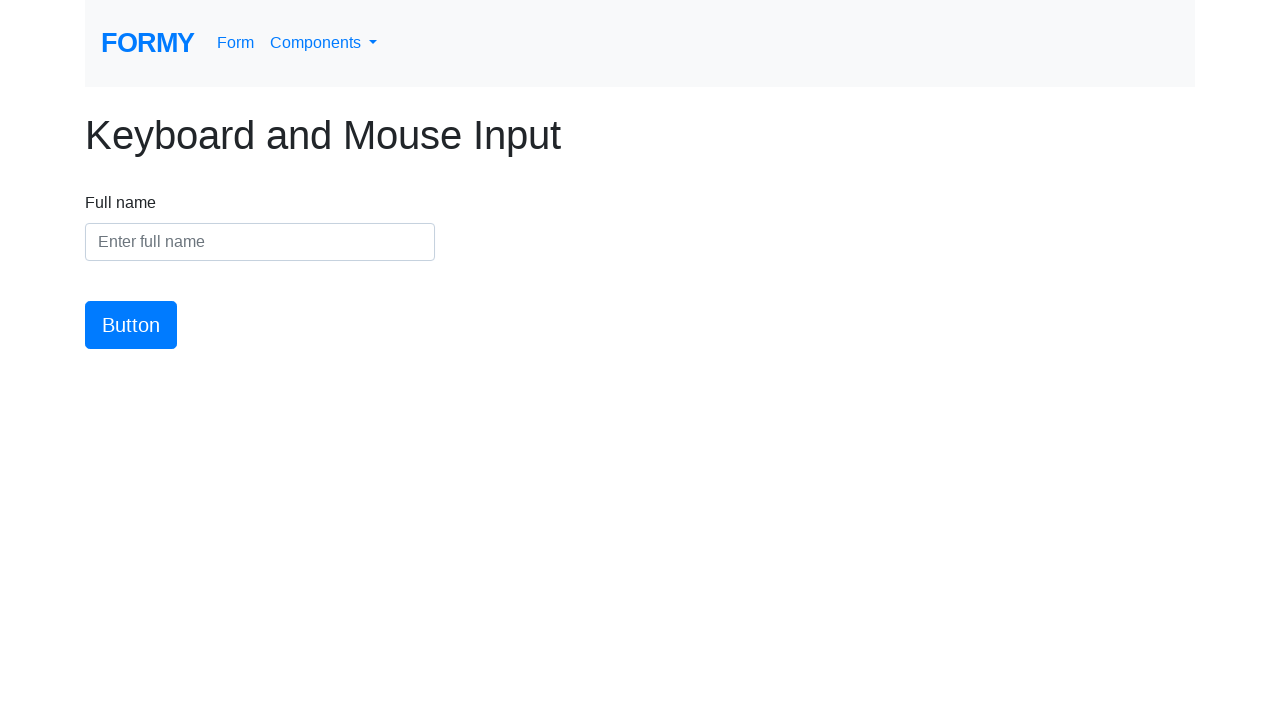

Filled name field with 'Shivani Agarwal' on #name
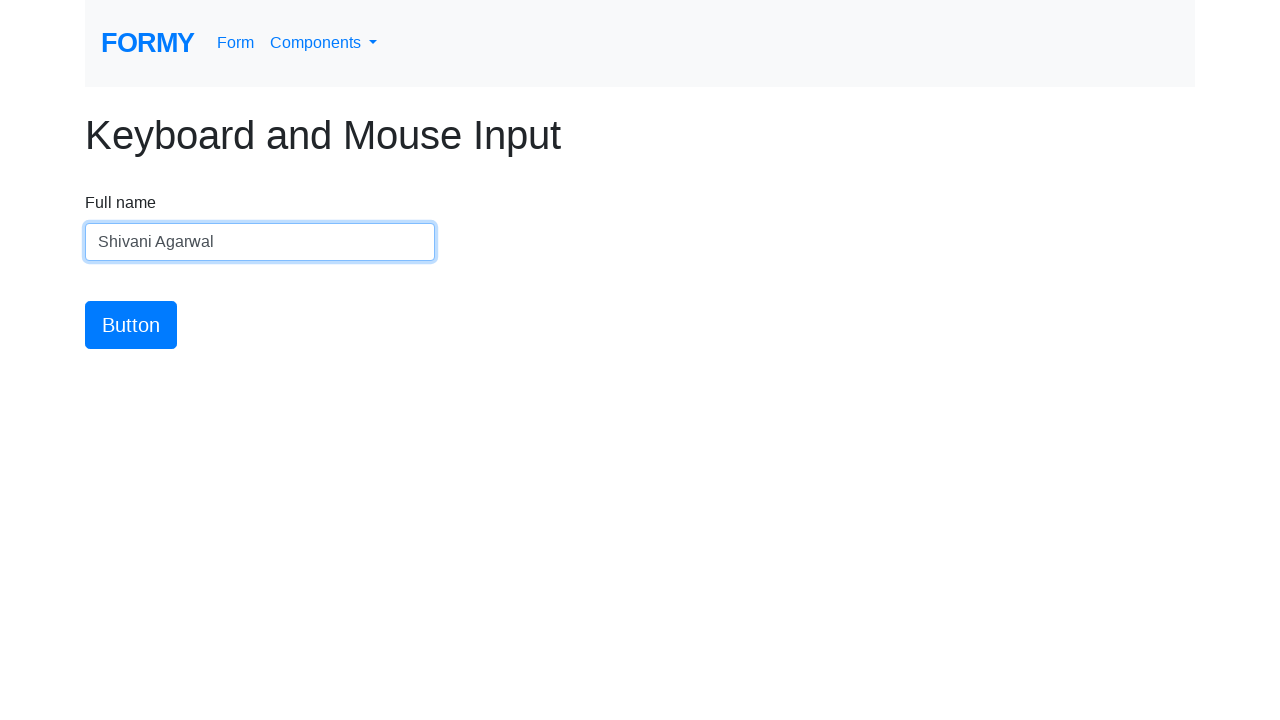

Clicked the form submission button at (131, 325) on #button
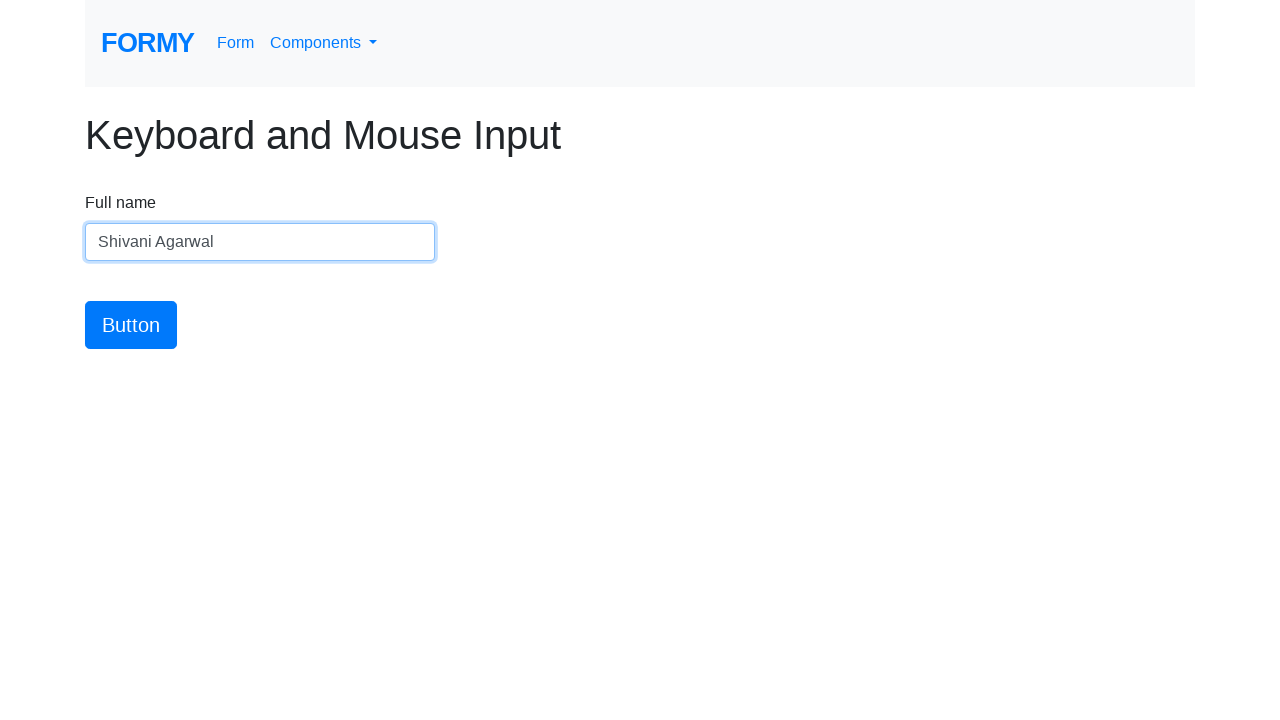

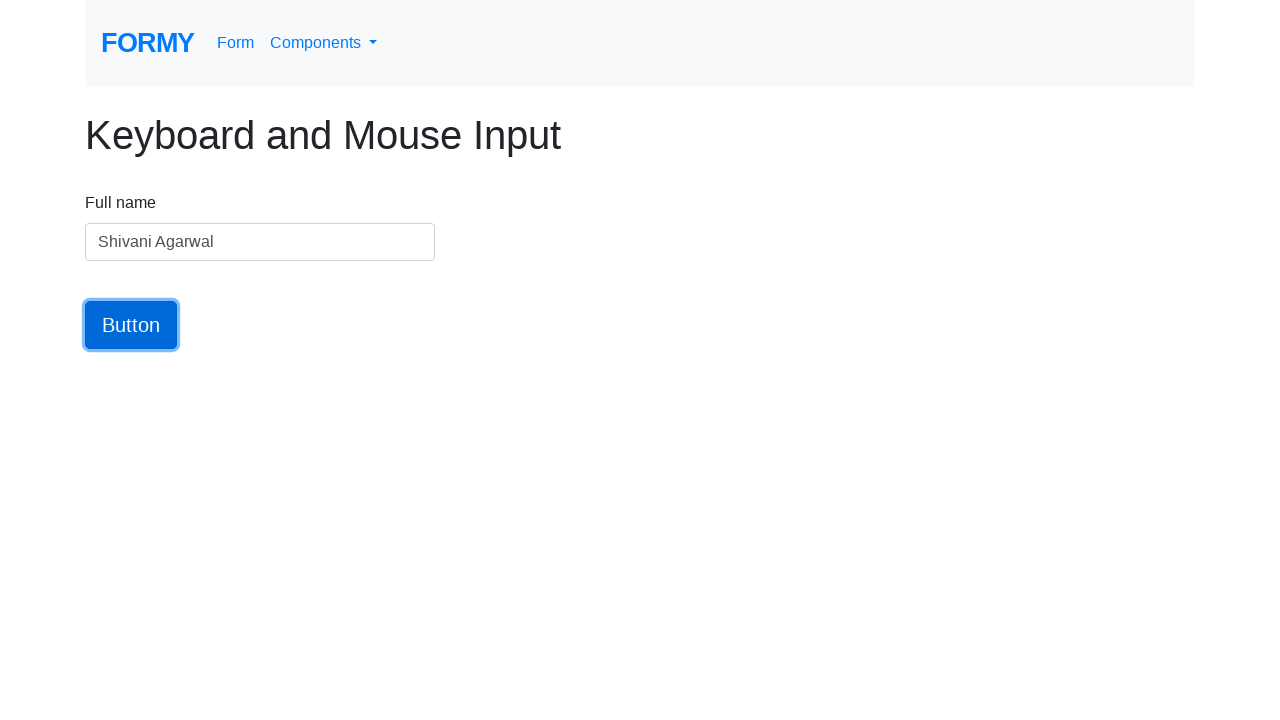